Tests checkbox unselection functionality by unchecking both checkboxes and verifying they are not selected

Starting URL: https://the-internet.herokuapp.com/checkboxes

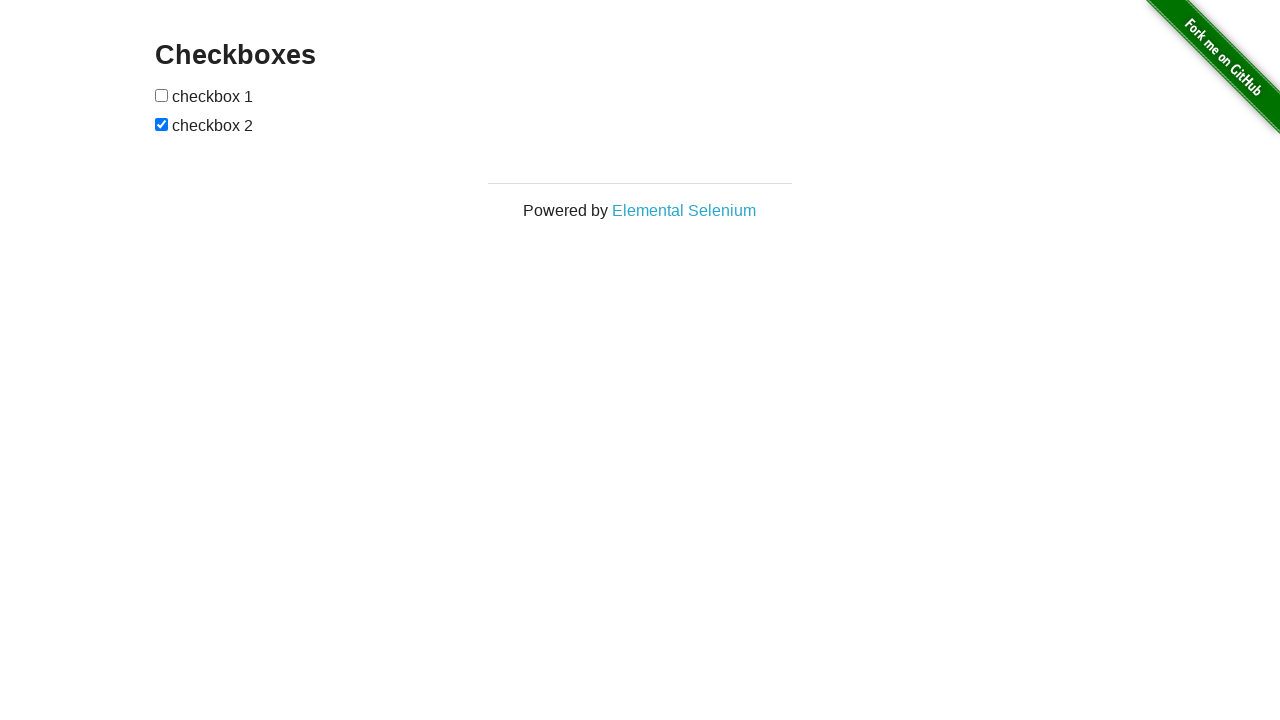

Located first checkbox element
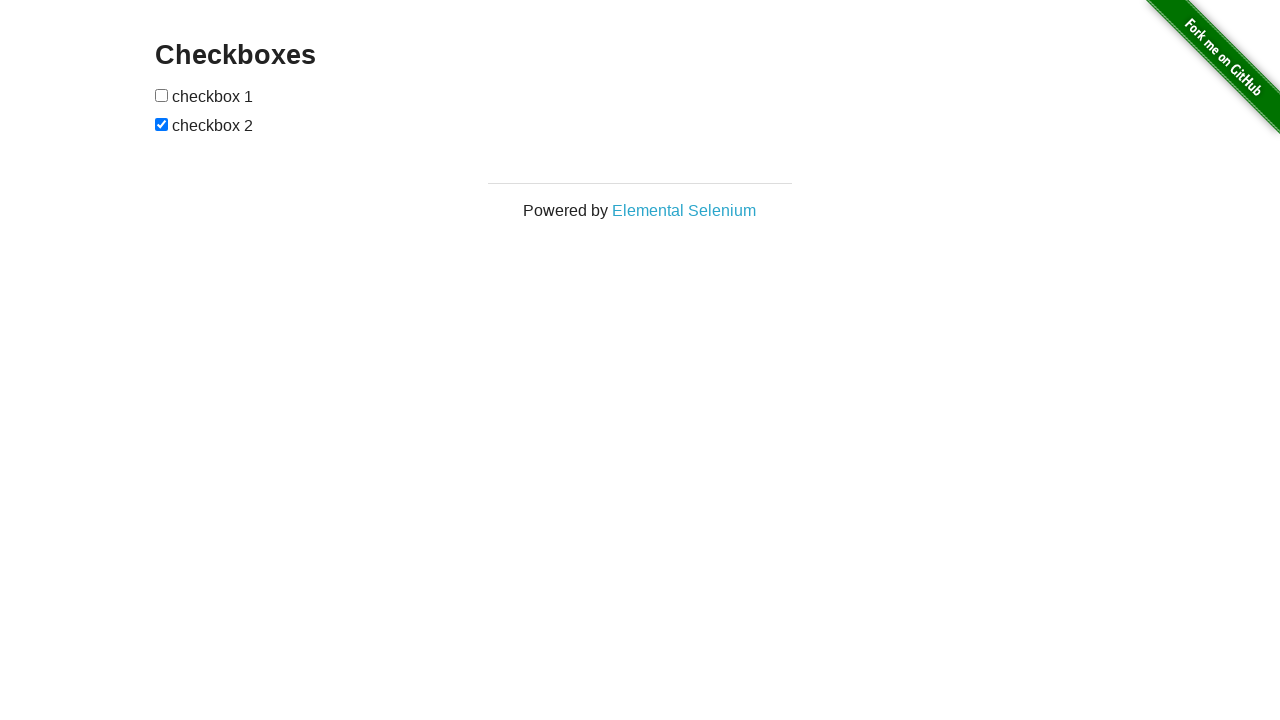

Verified first checkbox is unchecked
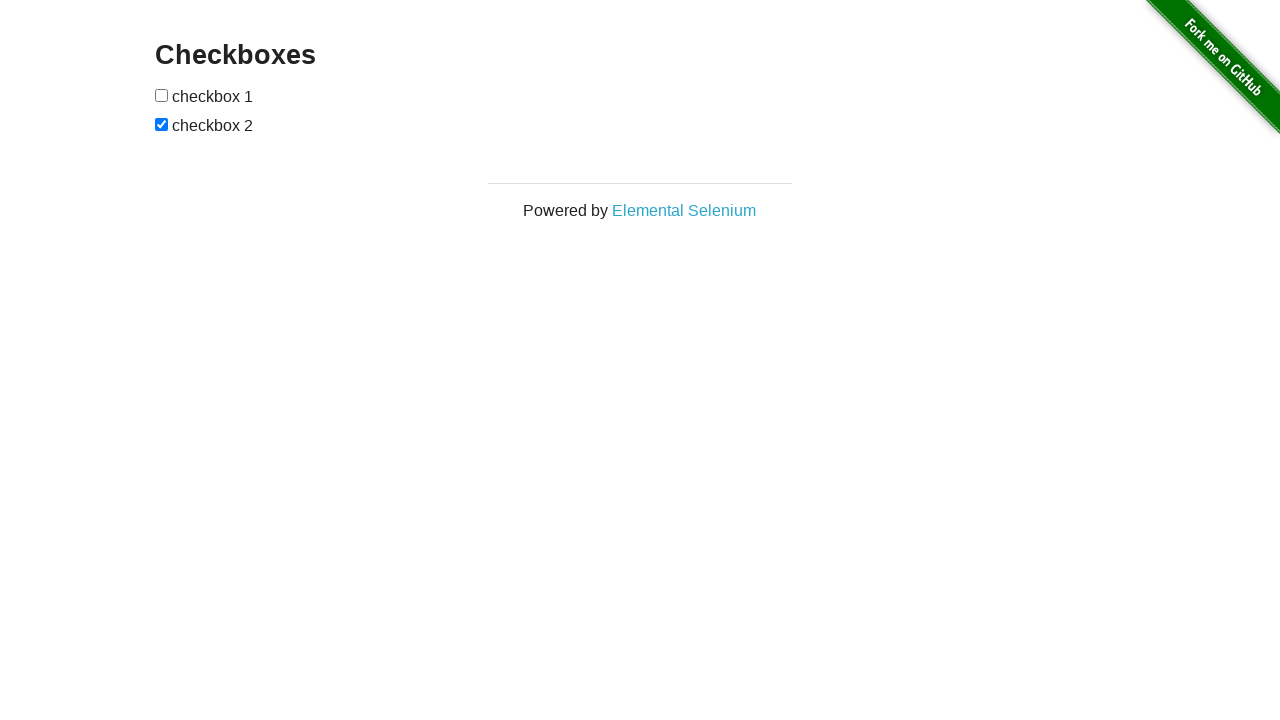

Located second checkbox element
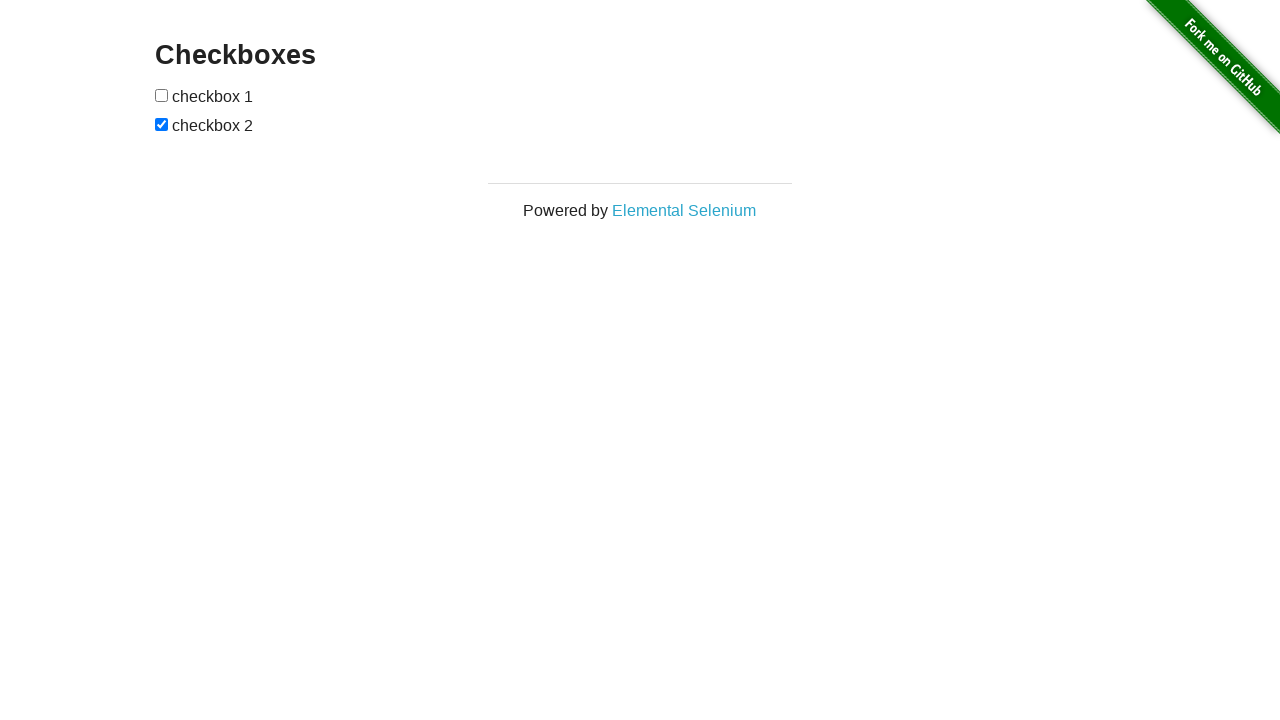

Second checkbox is checked, proceeding to uncheck
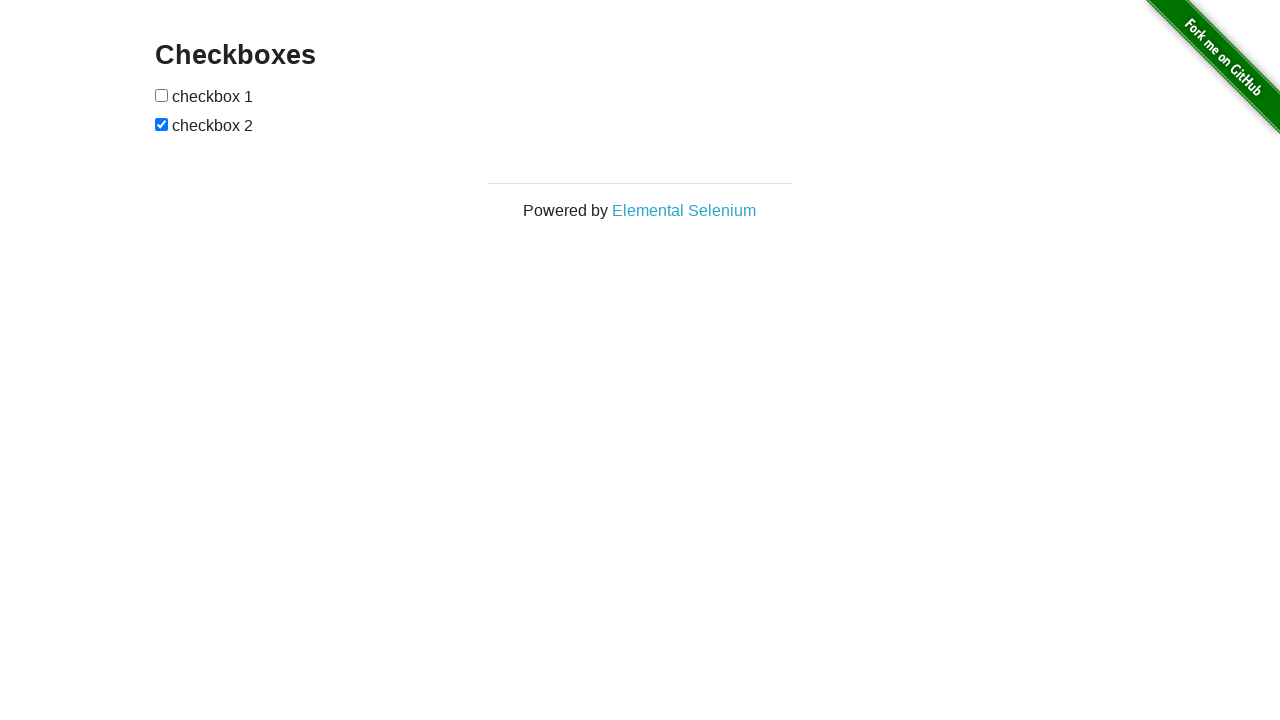

Clicked second checkbox to uncheck it at (162, 124) on xpath=//*[@id='checkboxes']/input[2]
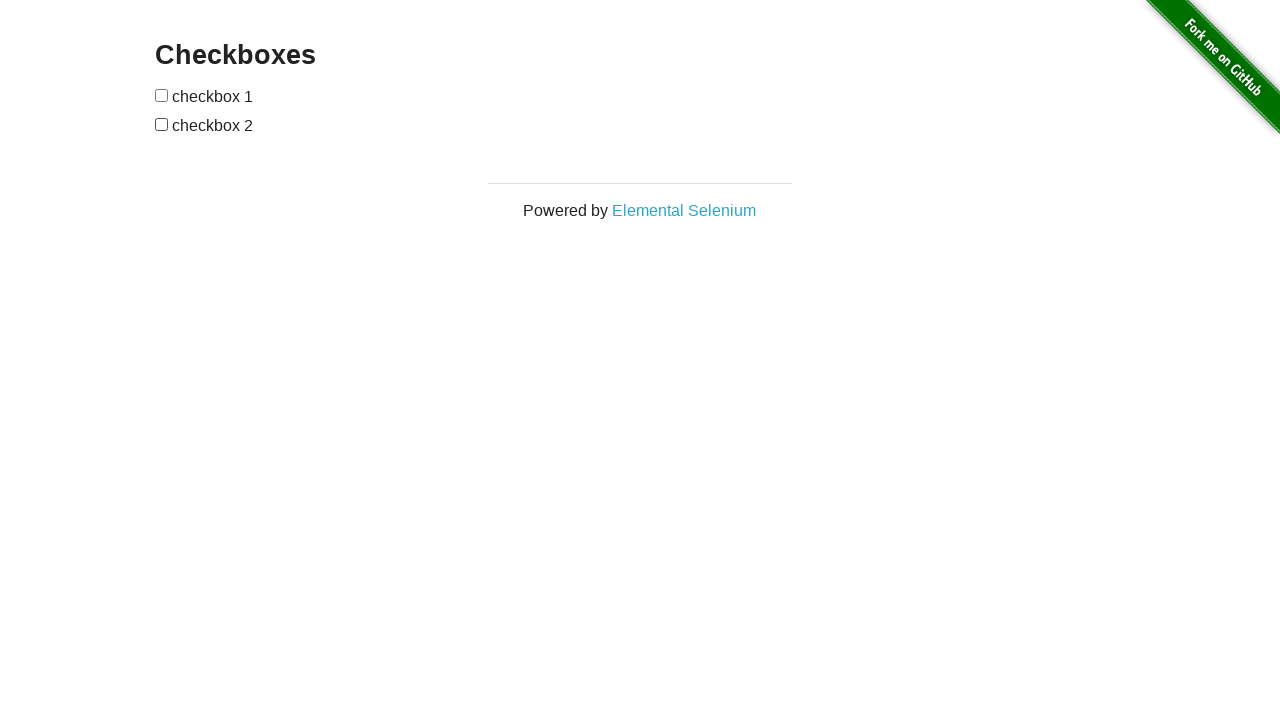

Verified second checkbox is unchecked
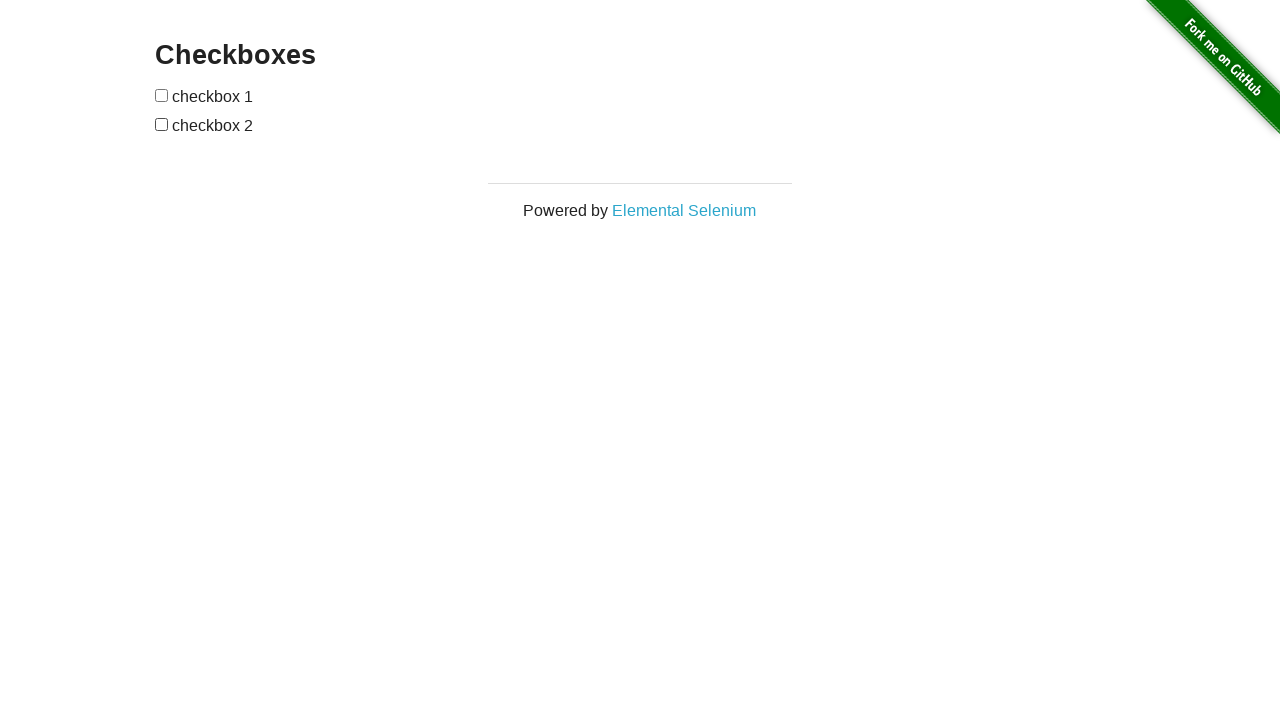

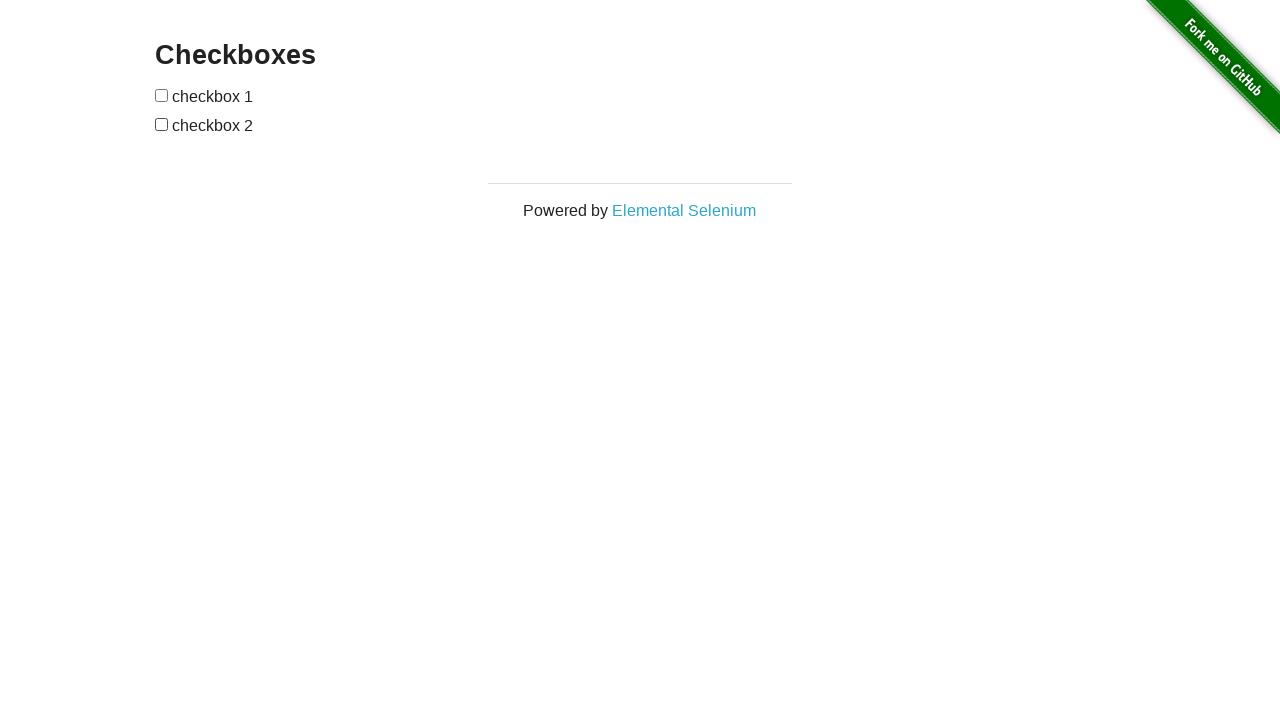